Navigates to the VCTC Pune website and verifies that links are present on the page by waiting for anchor elements to load.

Starting URL: https://vctcpune.com/

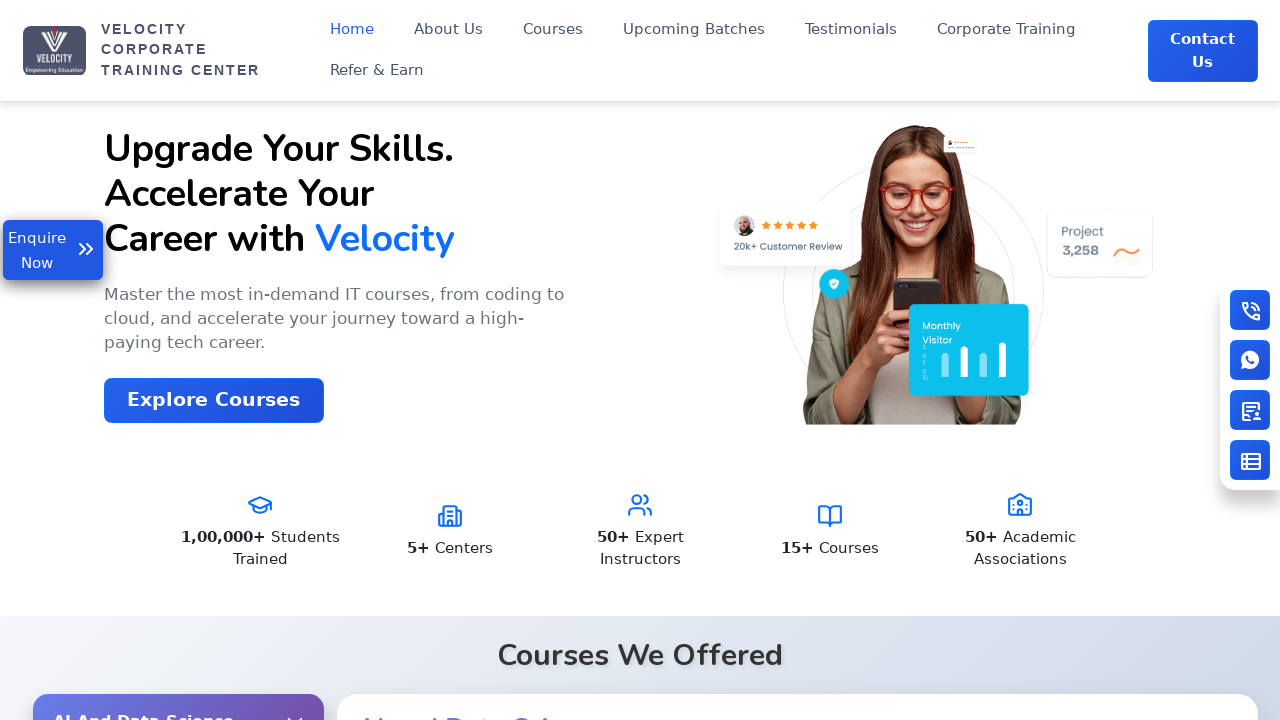

Waited for anchor elements to load on the page
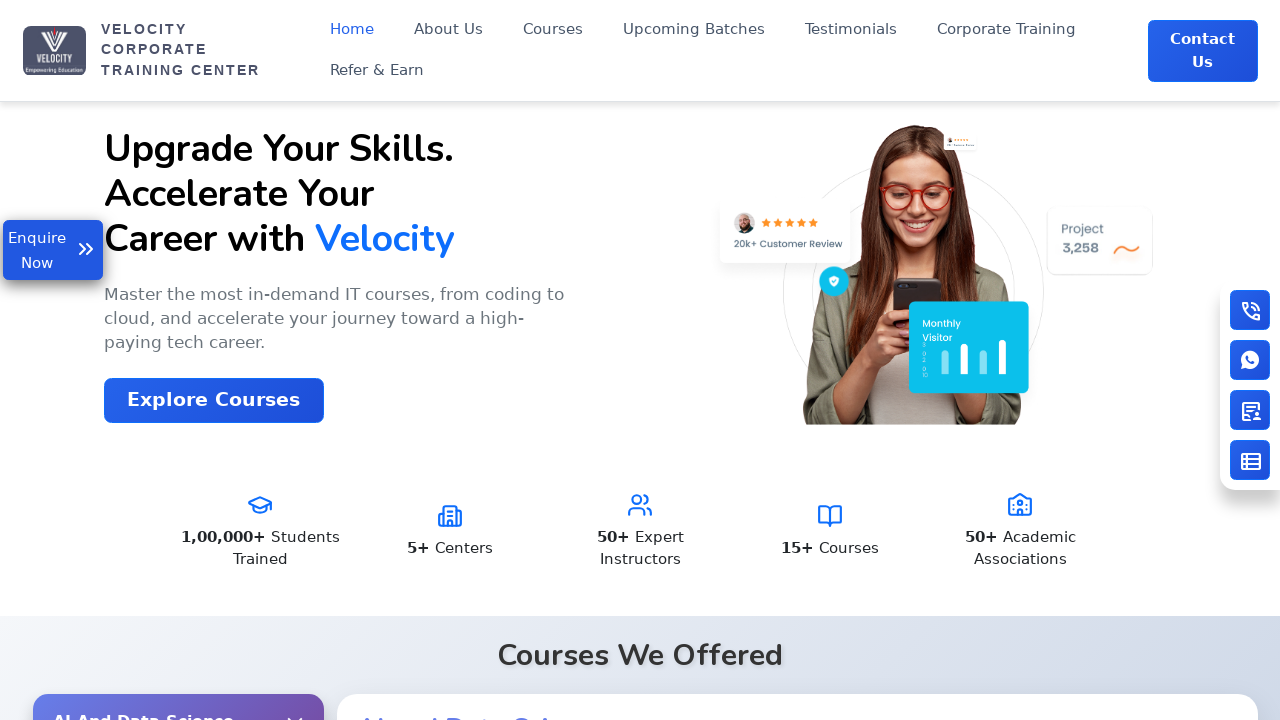

Located all anchor elements on the page
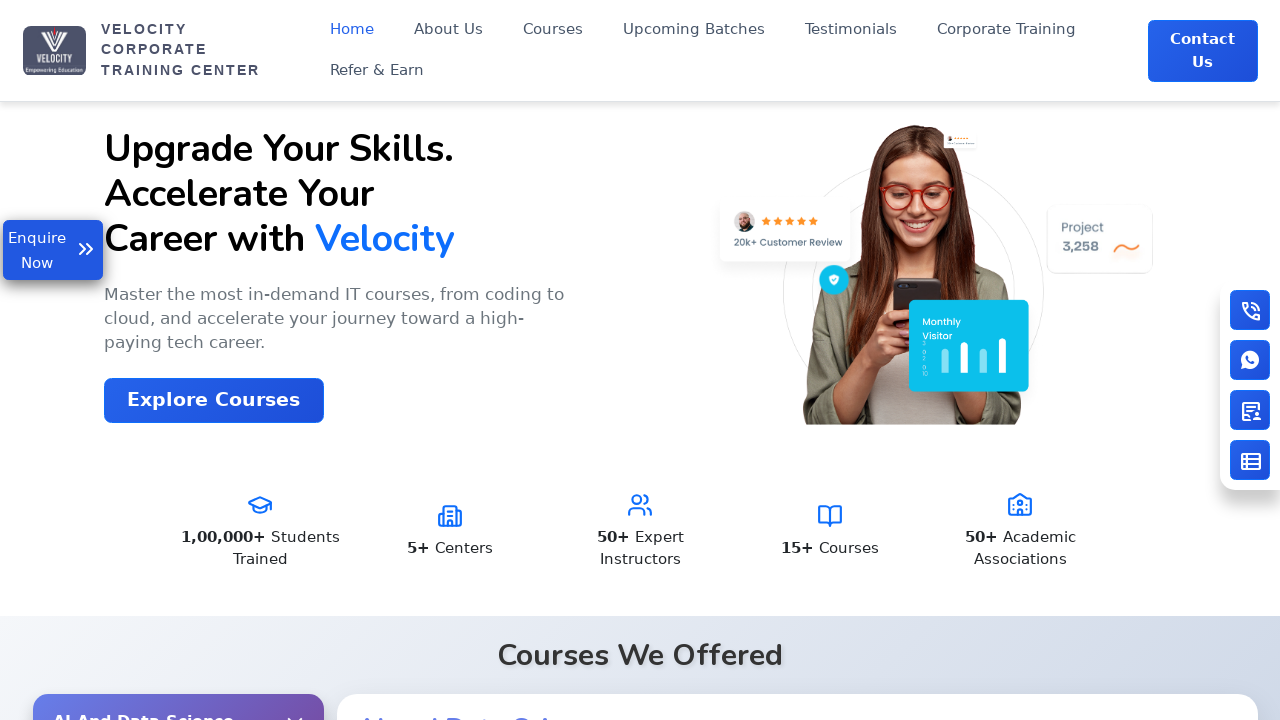

Verified that at least one link is present on the VCTC Pune website
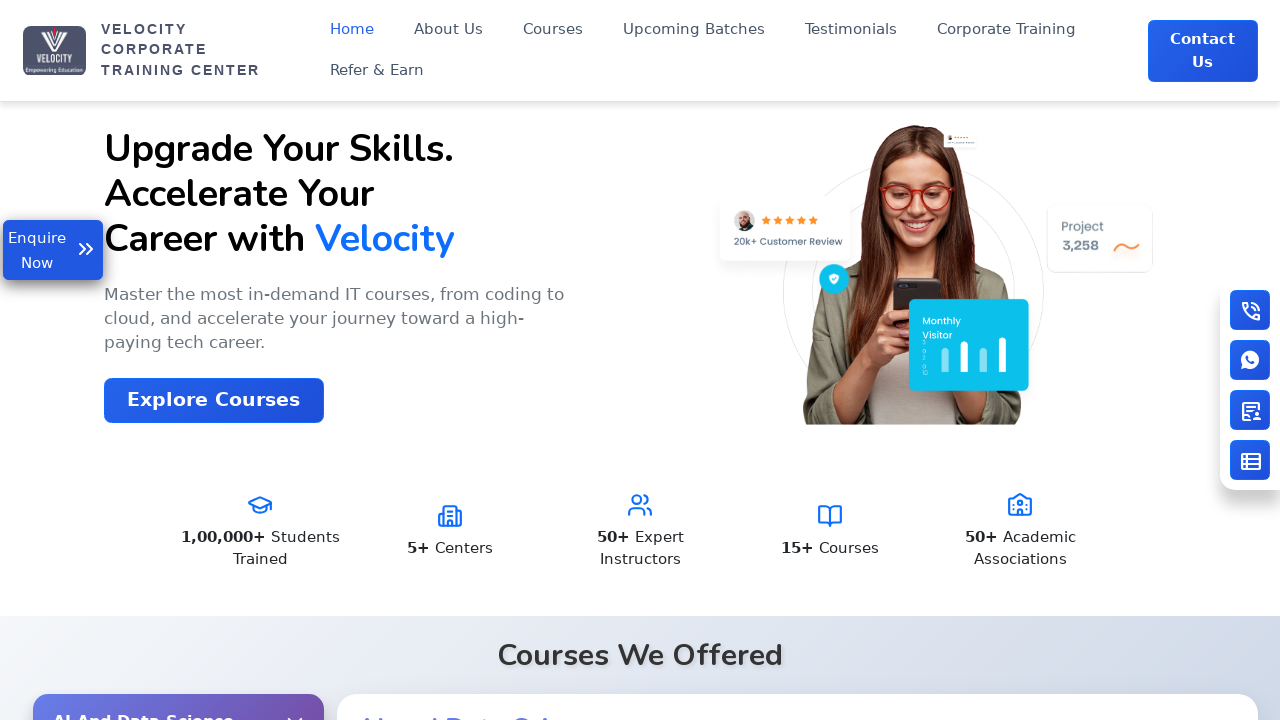

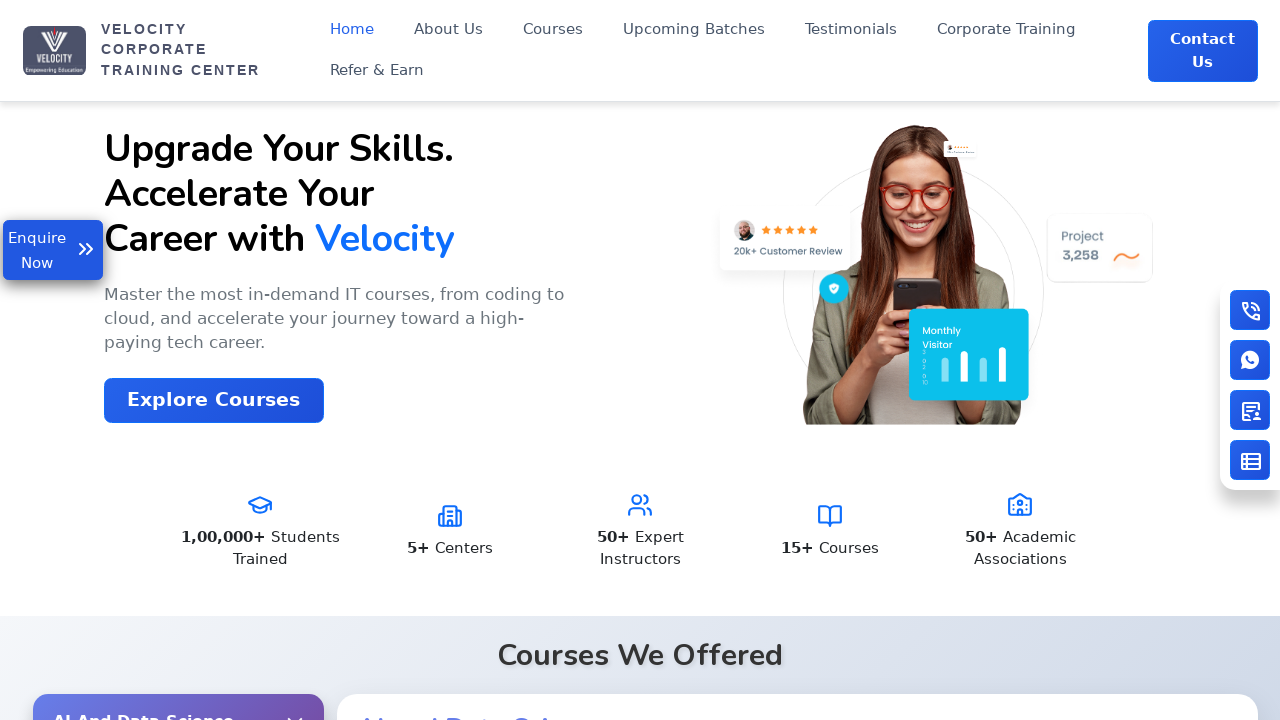